Navigates to a Selenium example page and verifies the page loads by checking the title

Starting URL: http://crossbrowsertesting.github.io/selenium_example_page.html

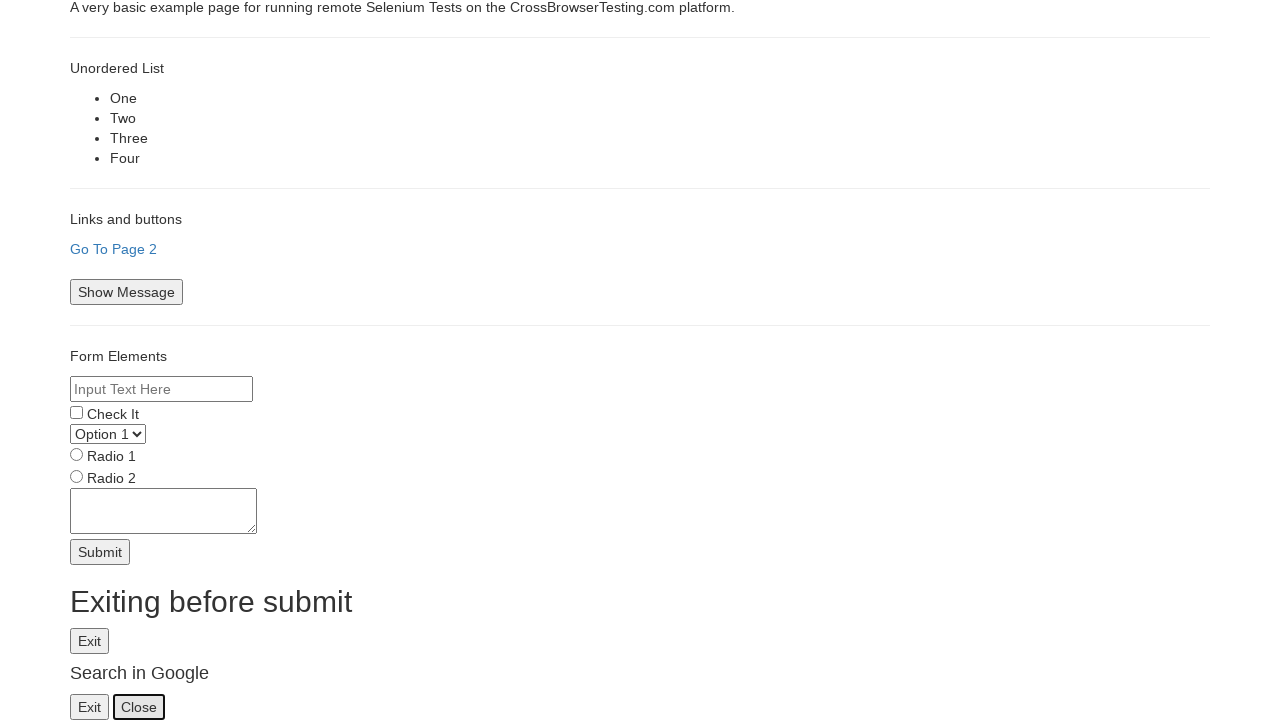

Set viewport size to 1920x1080
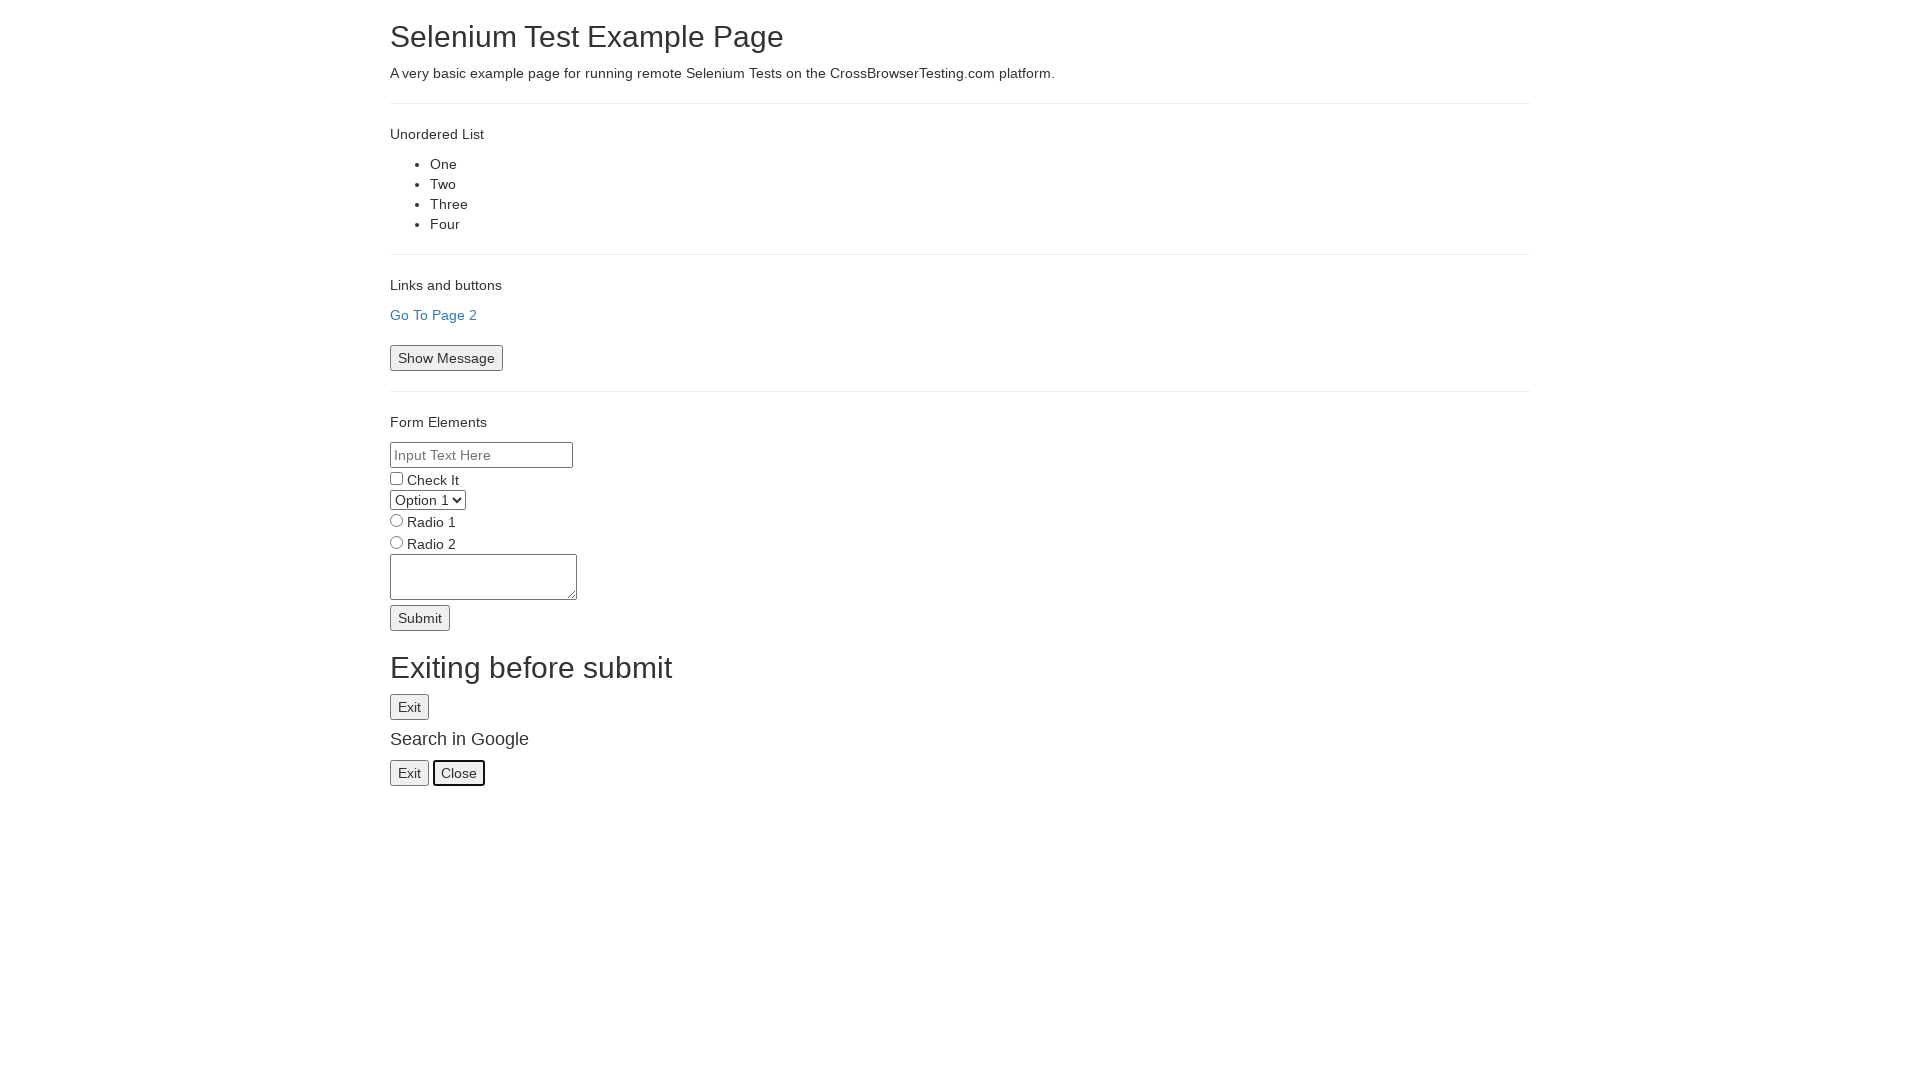

Retrieved page title to verify page loaded
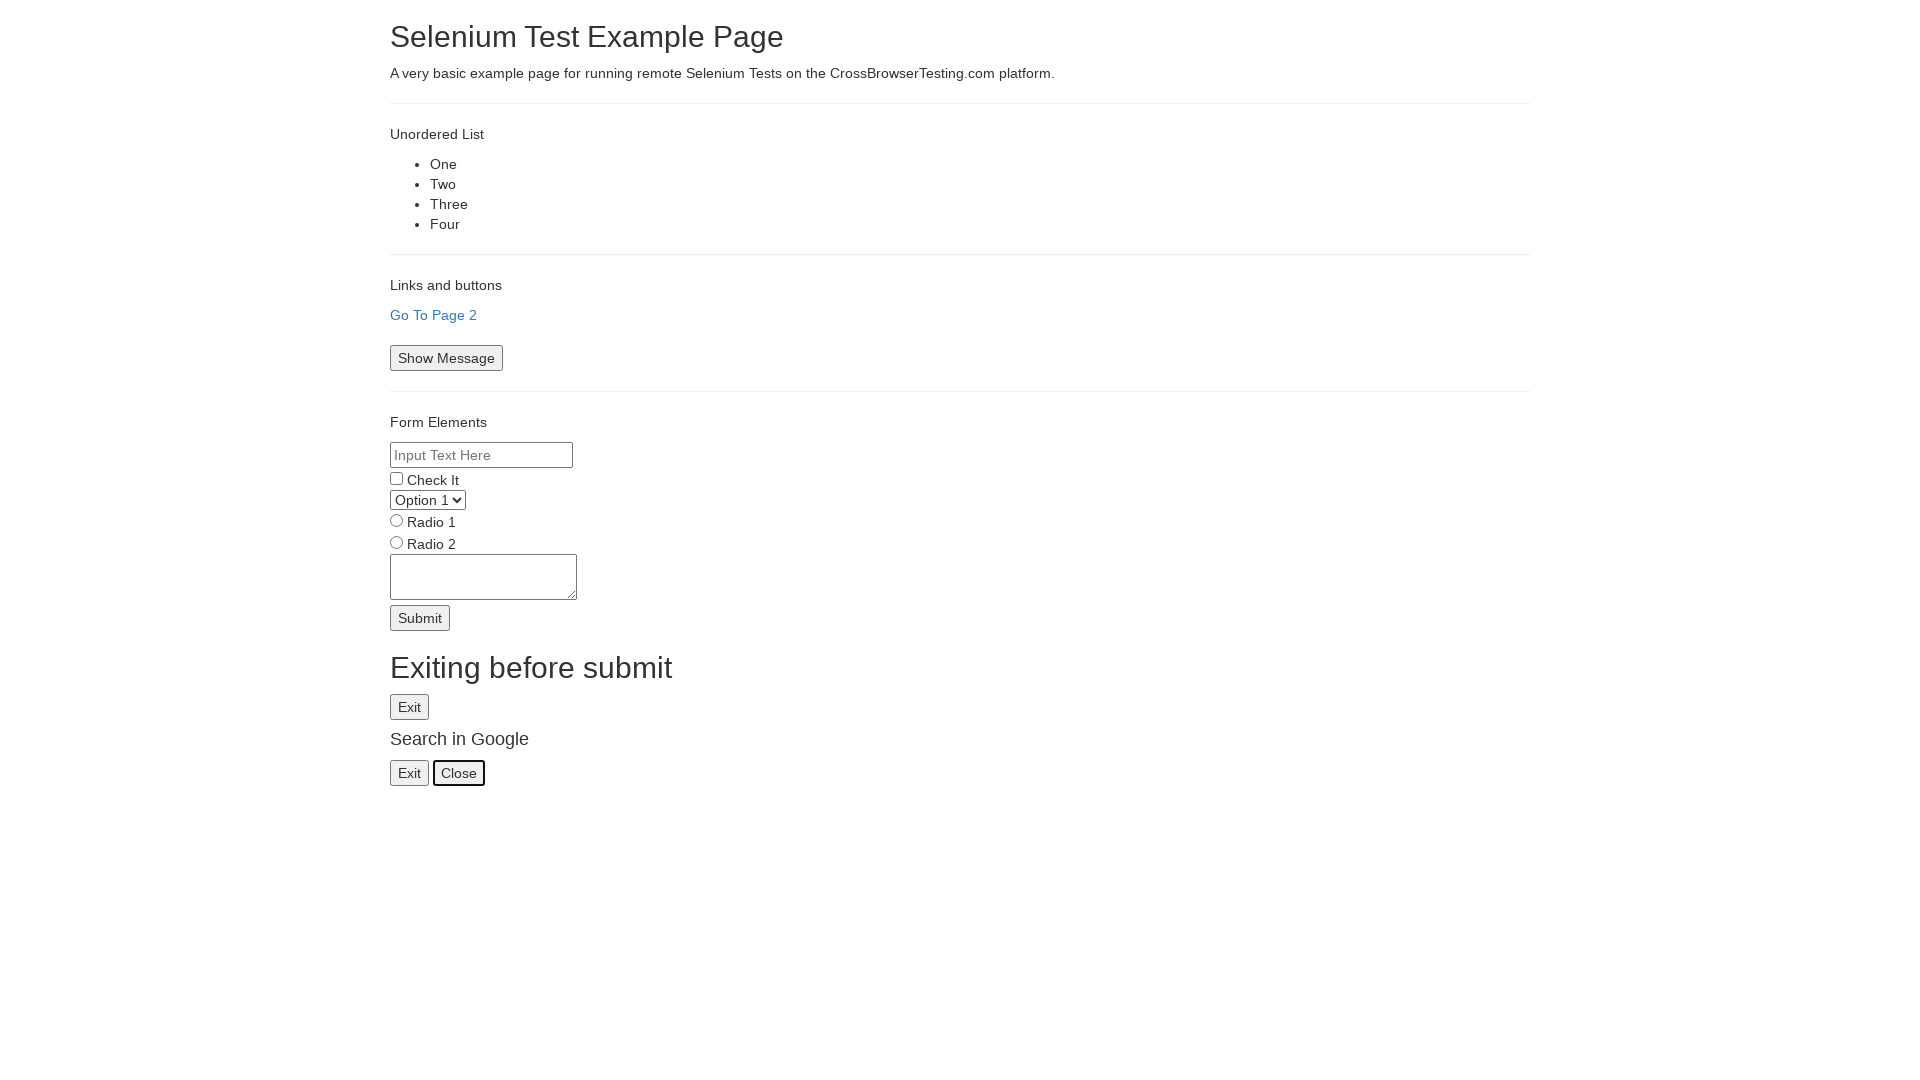

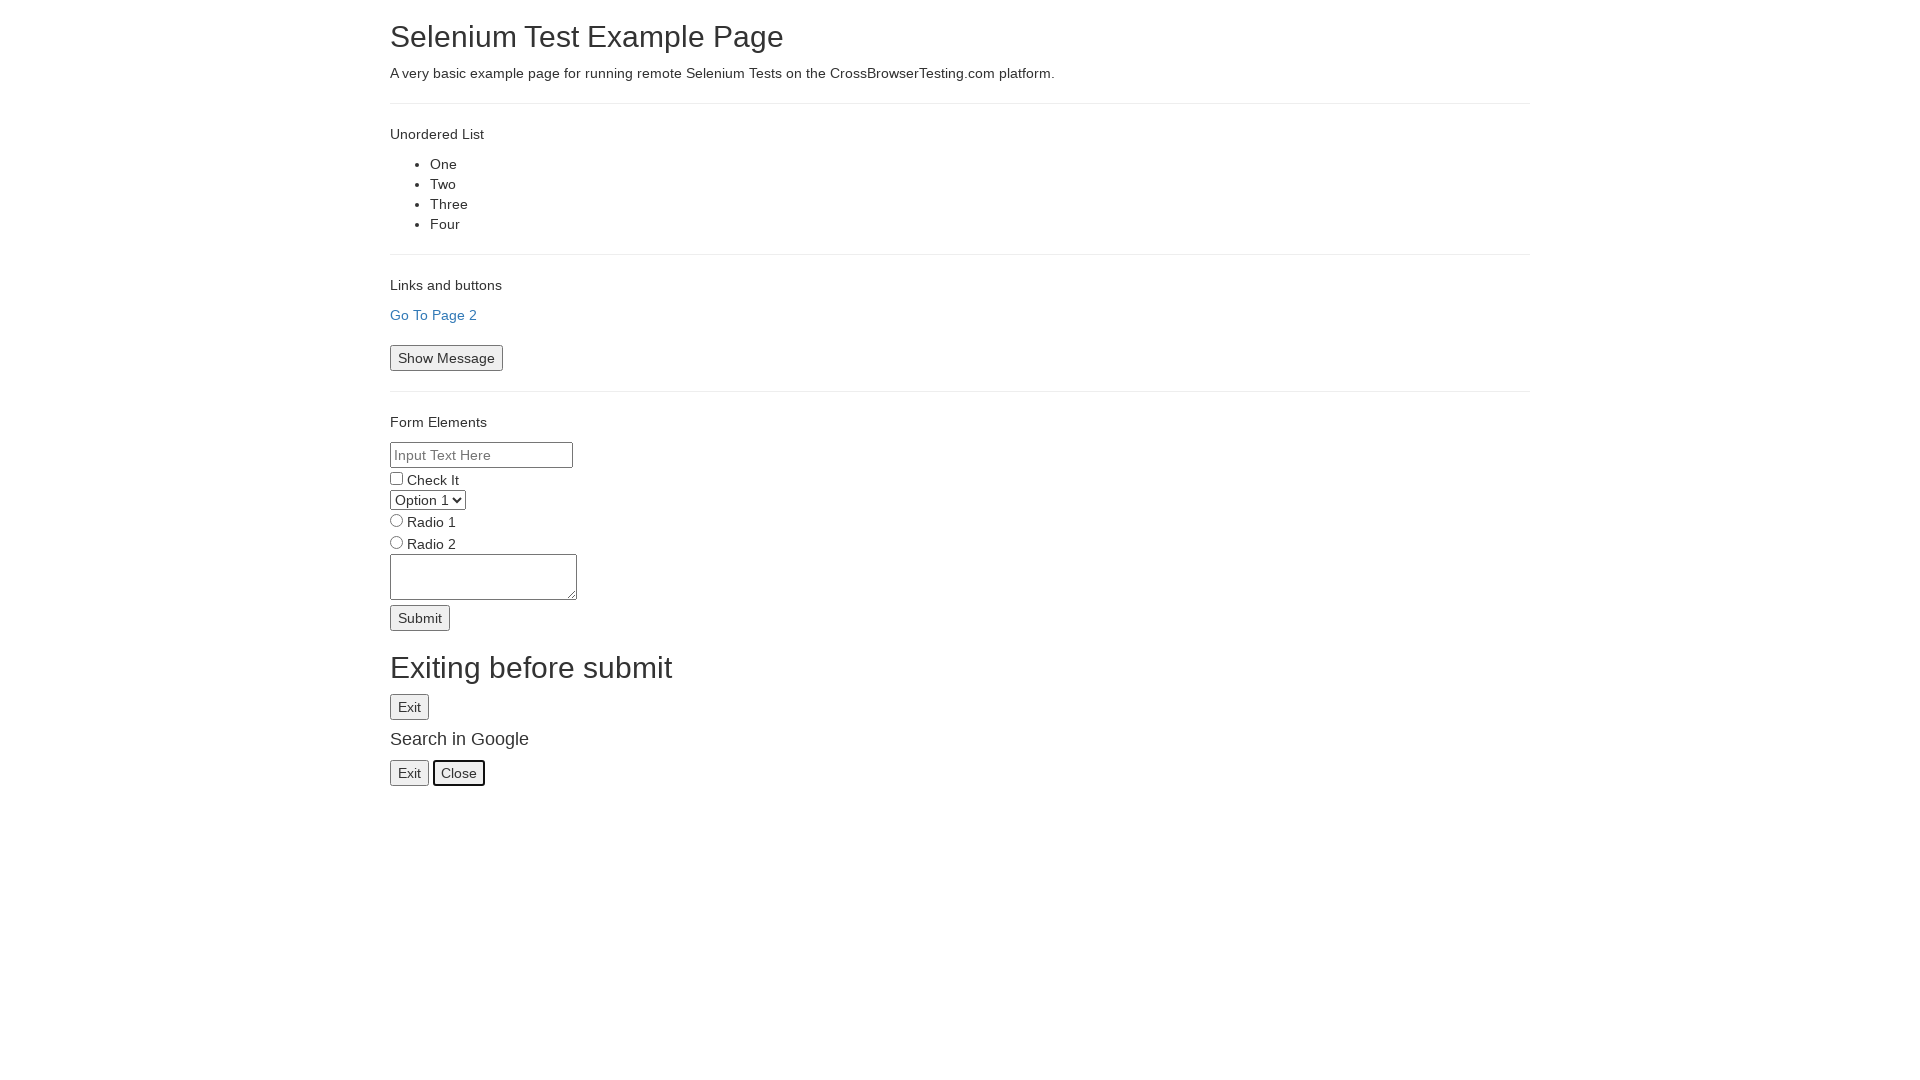